Verifies that clicking the "Yes" radio button selects it and displays the text "You have selected Yes"

Starting URL: https://demoqa.com/radio-button

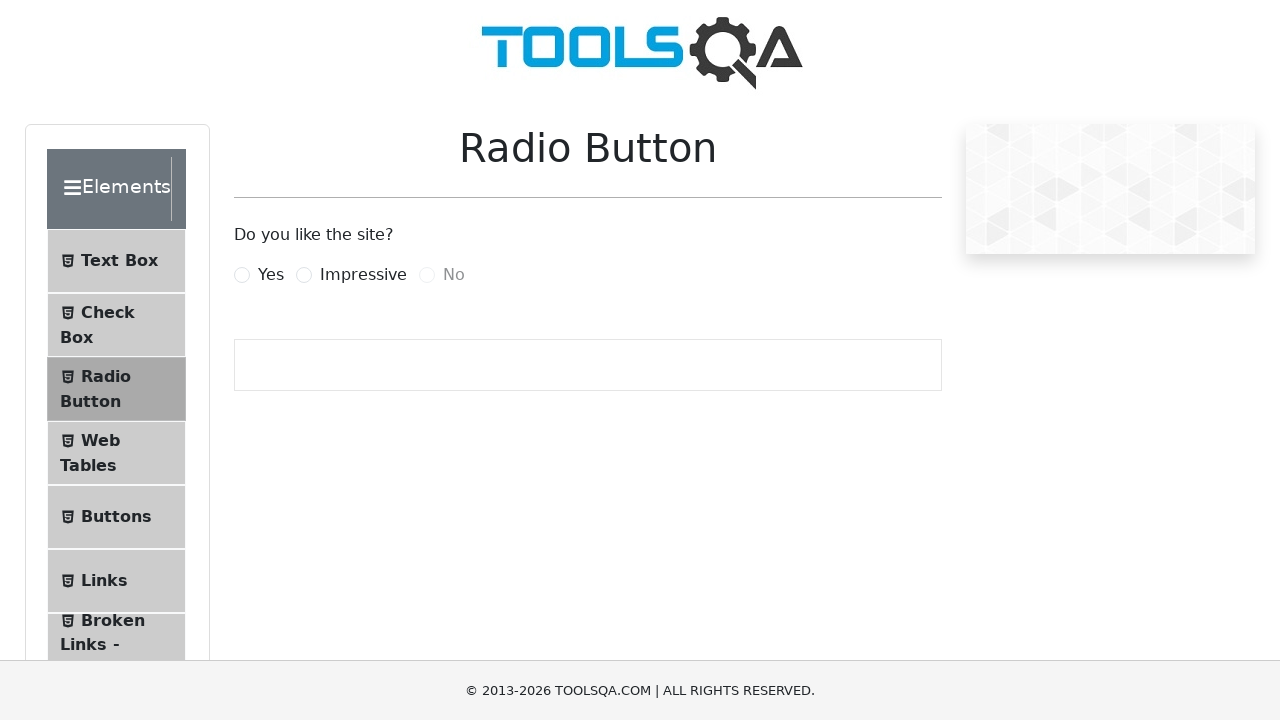

Clicked the 'Yes' radio button label at (271, 275) on label[for='yesRadio']
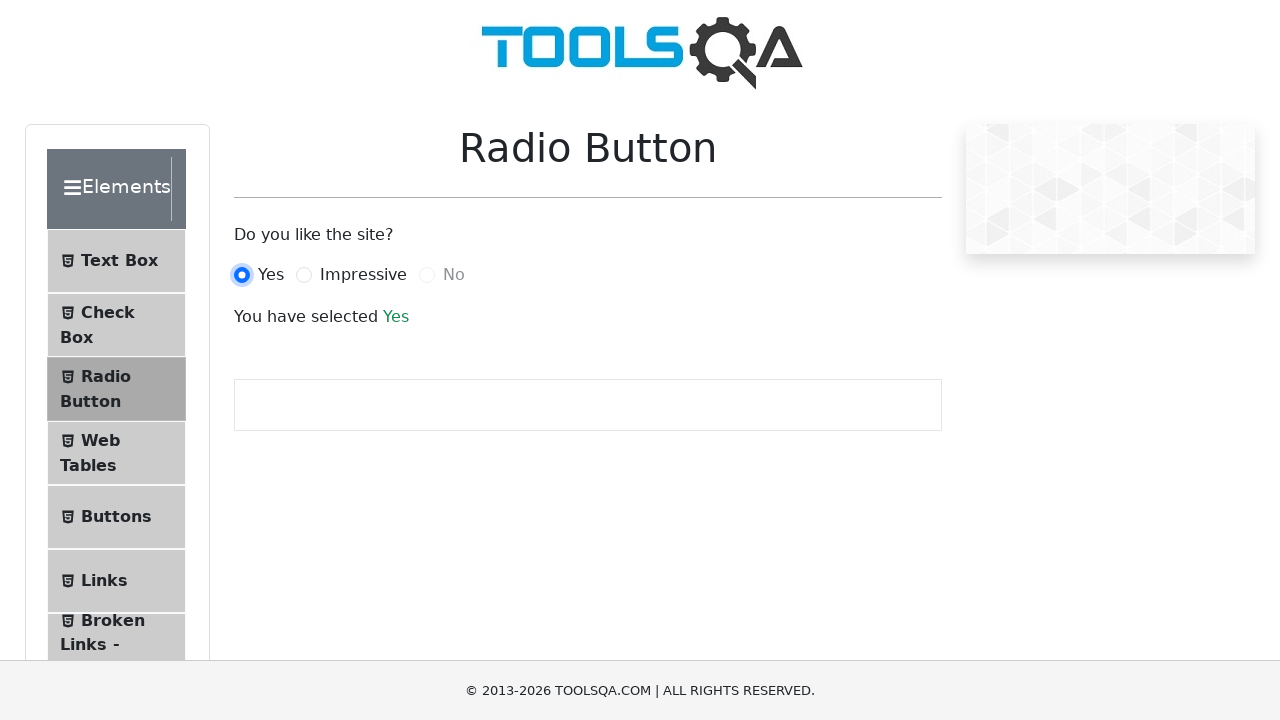

Verified that the 'Yes' radio button is checked
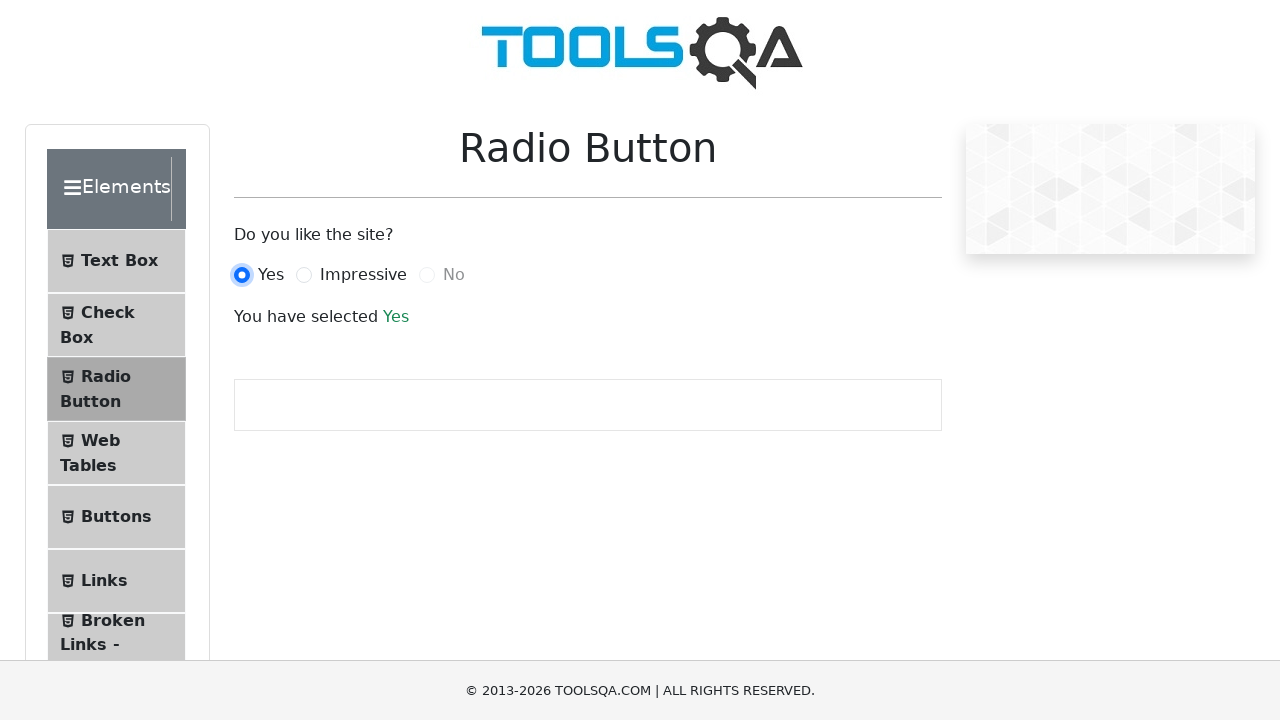

Verified that the success text 'You have selected Yes' is displayed
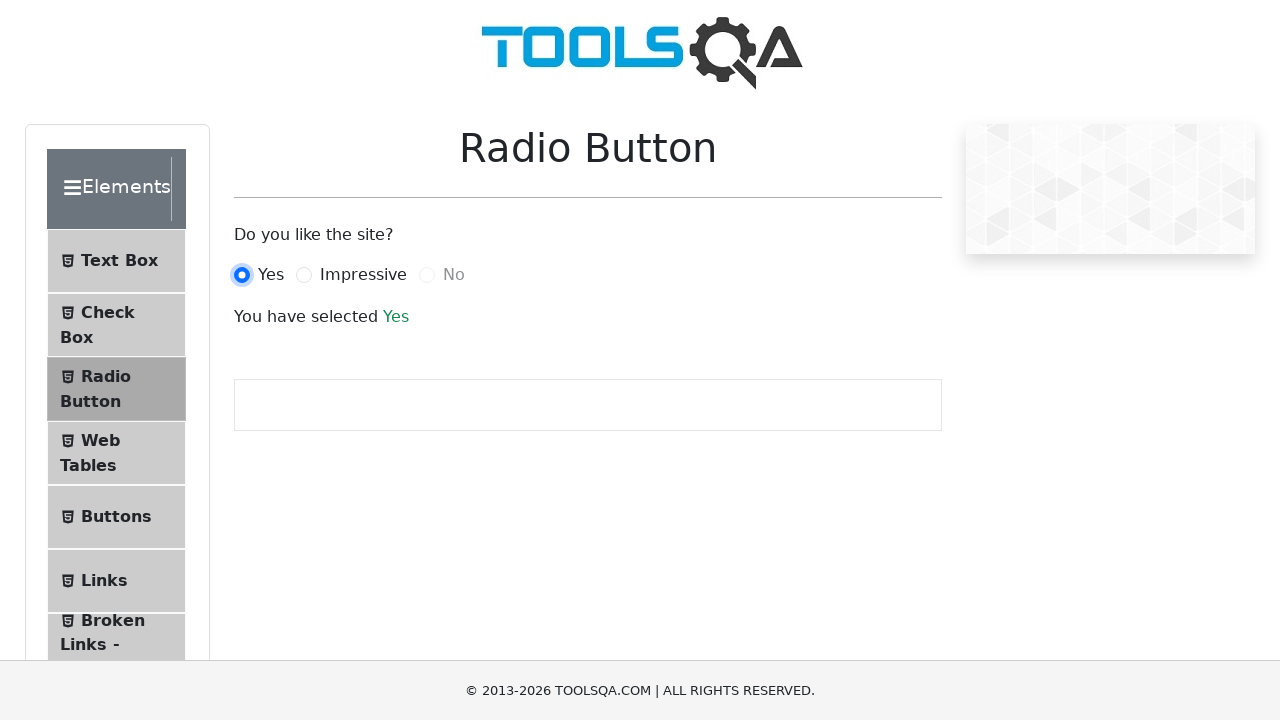

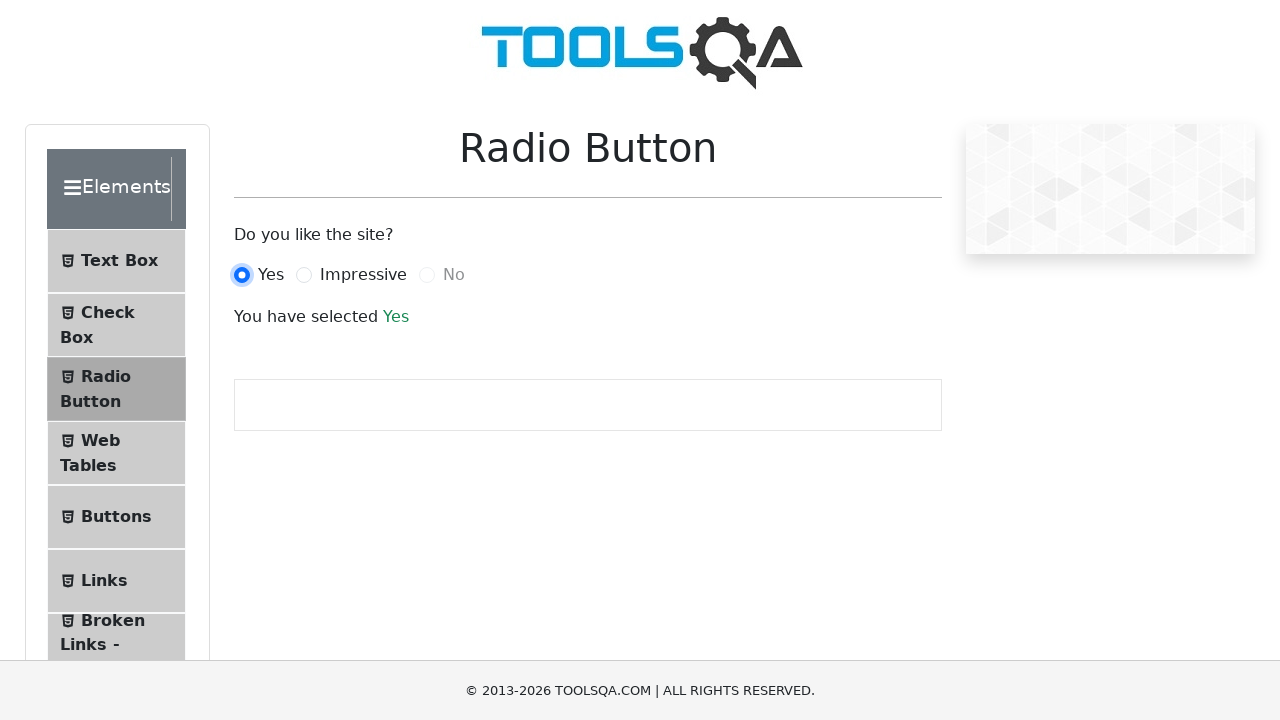